Tests form interaction on a registration page by filling the email field, telephone field, and clicking the privacy checkbox.

Starting URL: https://naveenautomationlabs.com/opencart/index.php?route=account/register

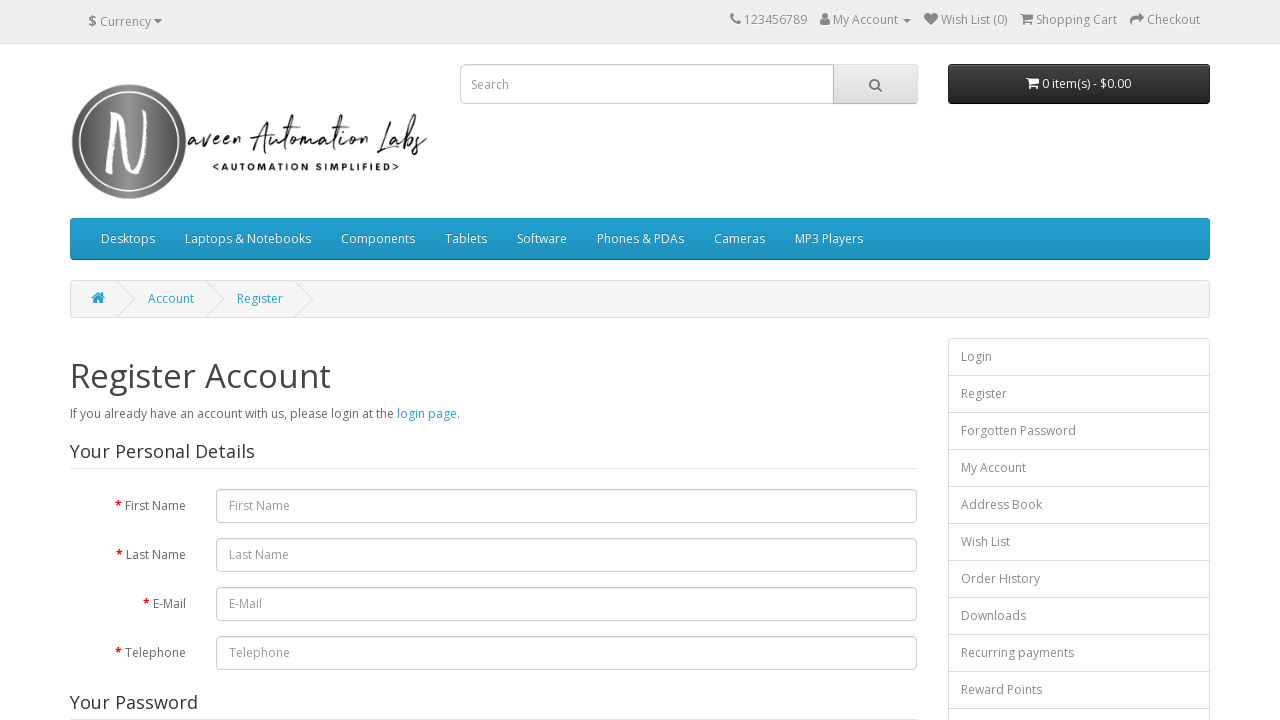

Filled email field with 'marcus.wilson@testmail.com' on input#input-email
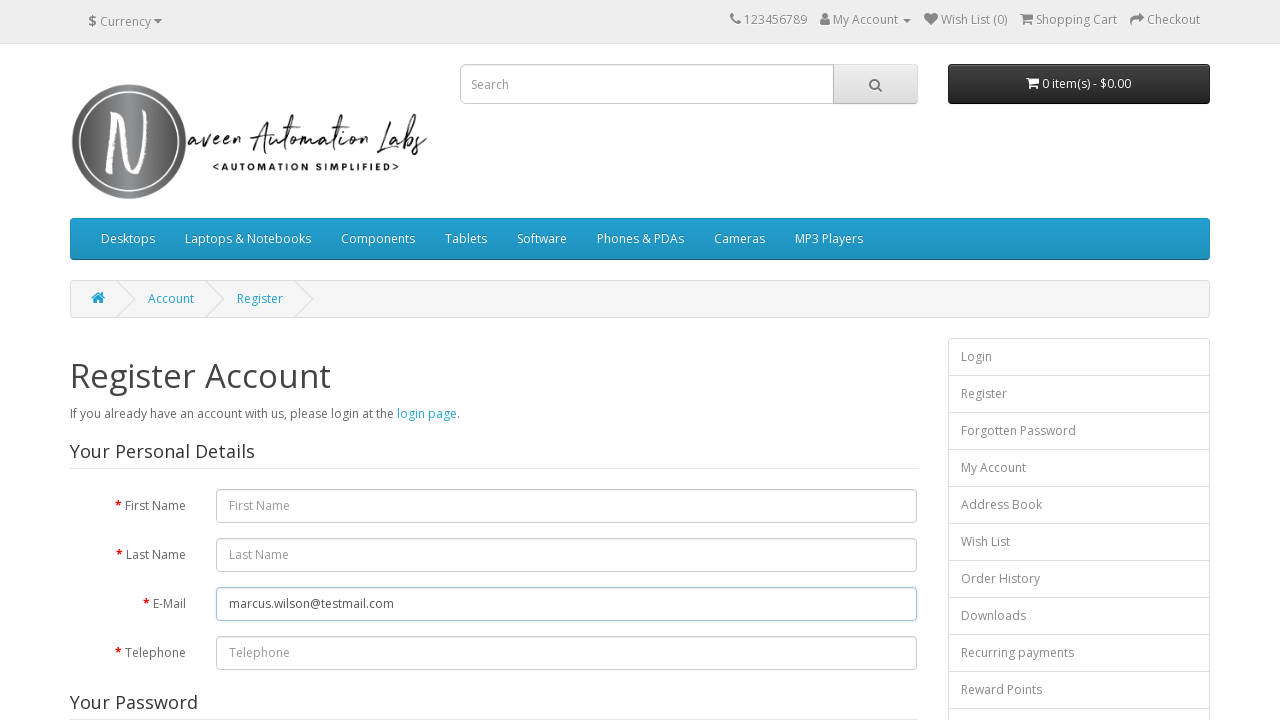

Filled telephone field with '5551234567' on input[name='telephone']
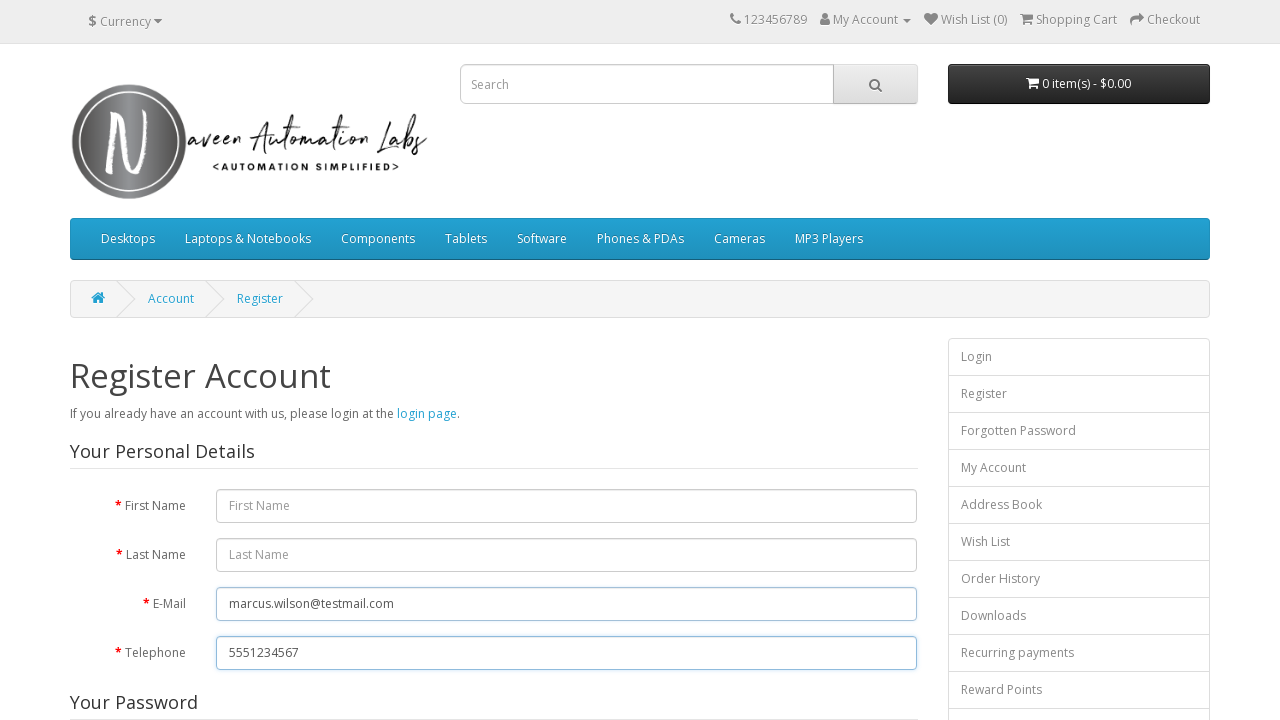

Clicked privacy checkbox at (825, 424) on input[type='checkbox']
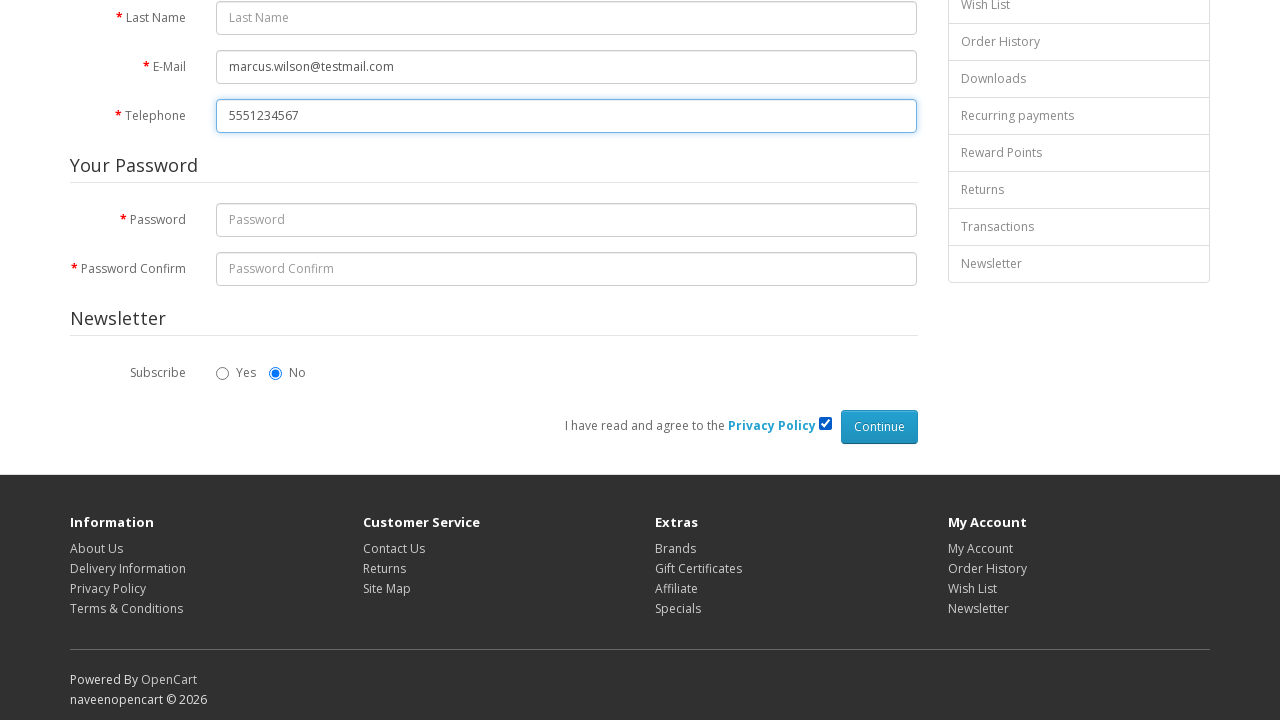

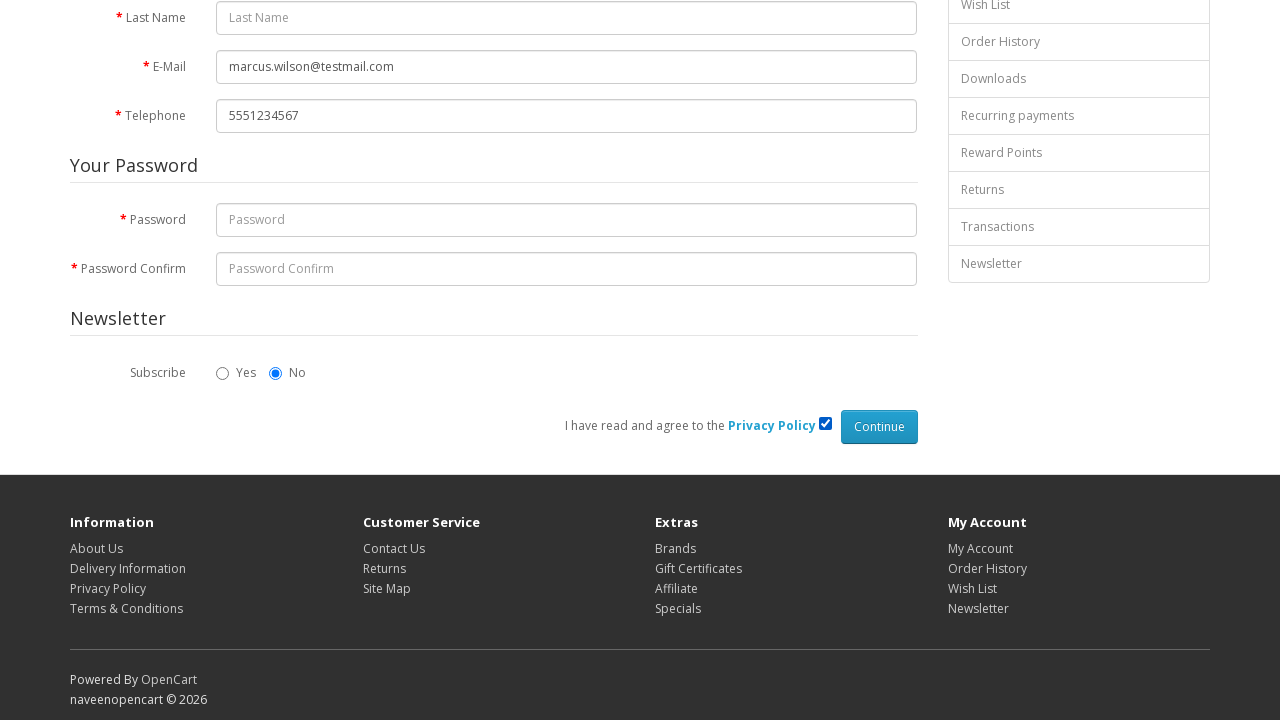